Tests iframe switching by finding elements before and after switching to the courses iframe, then switching back to default content

Starting URL: https://rahulshettyacademy.com/AutomationPractice/

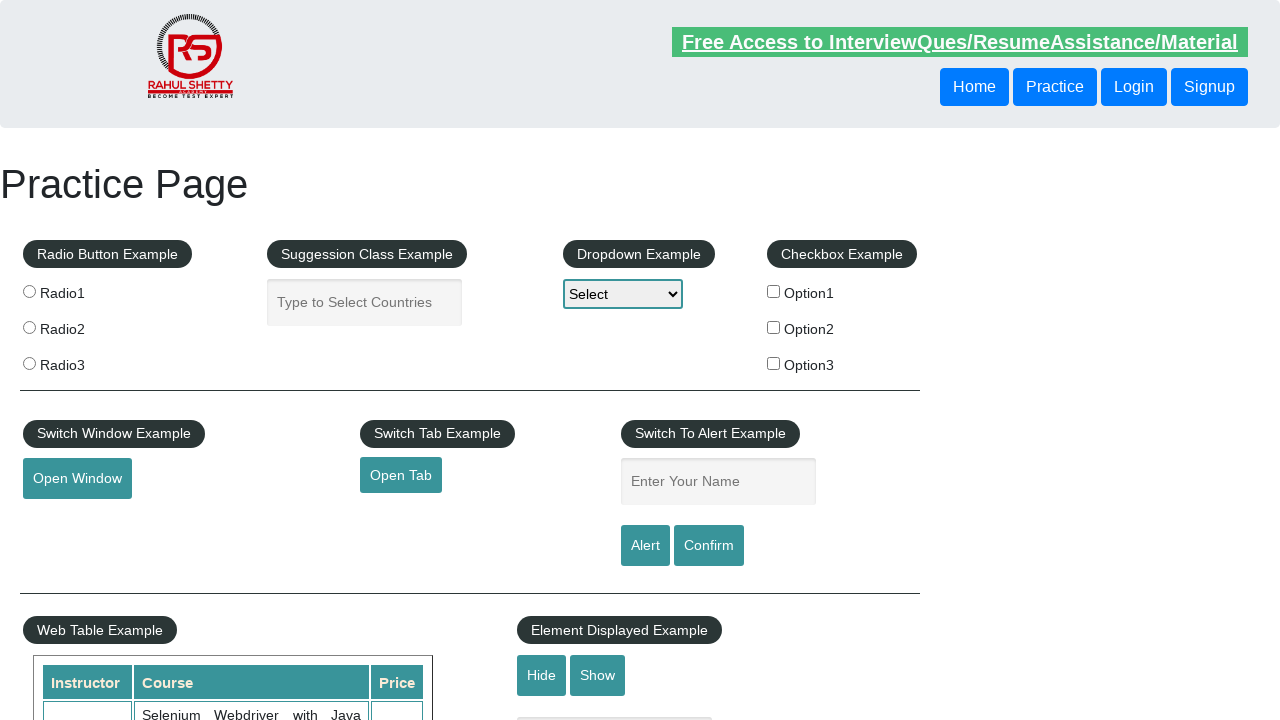

Waited for page to load (3 seconds timeout)
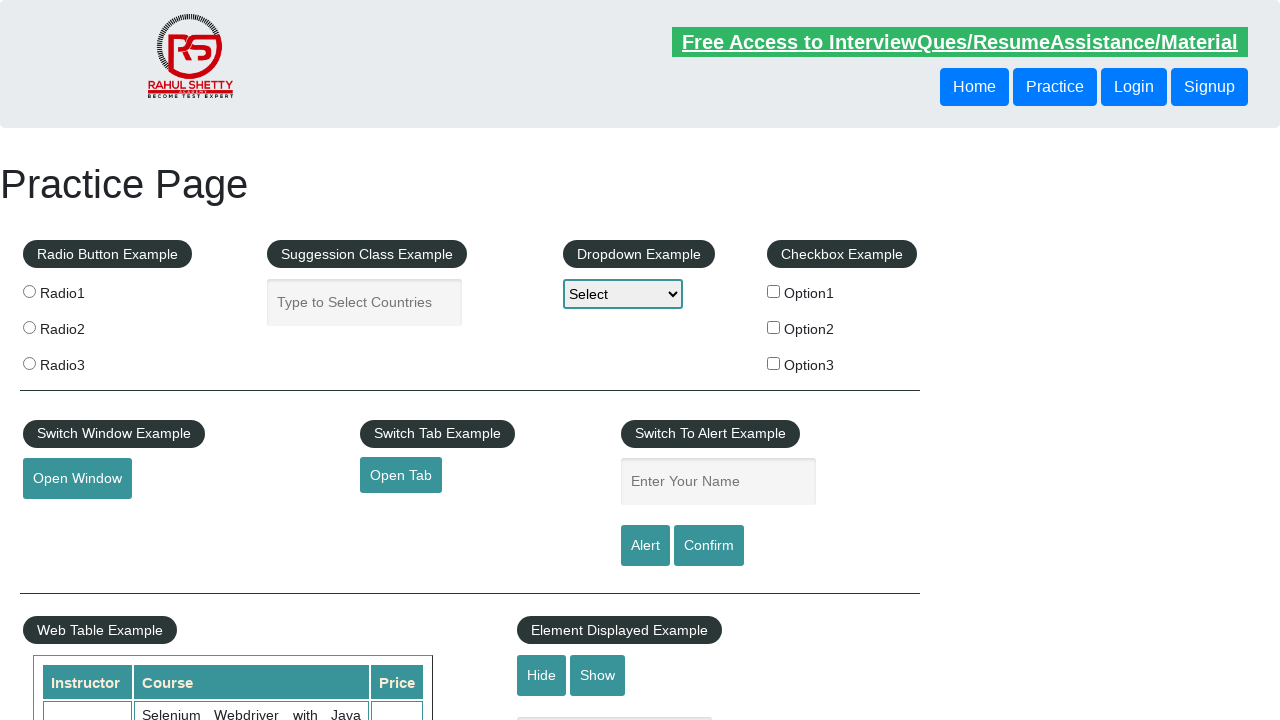

Found 0 'All Access plan' elements in main frame
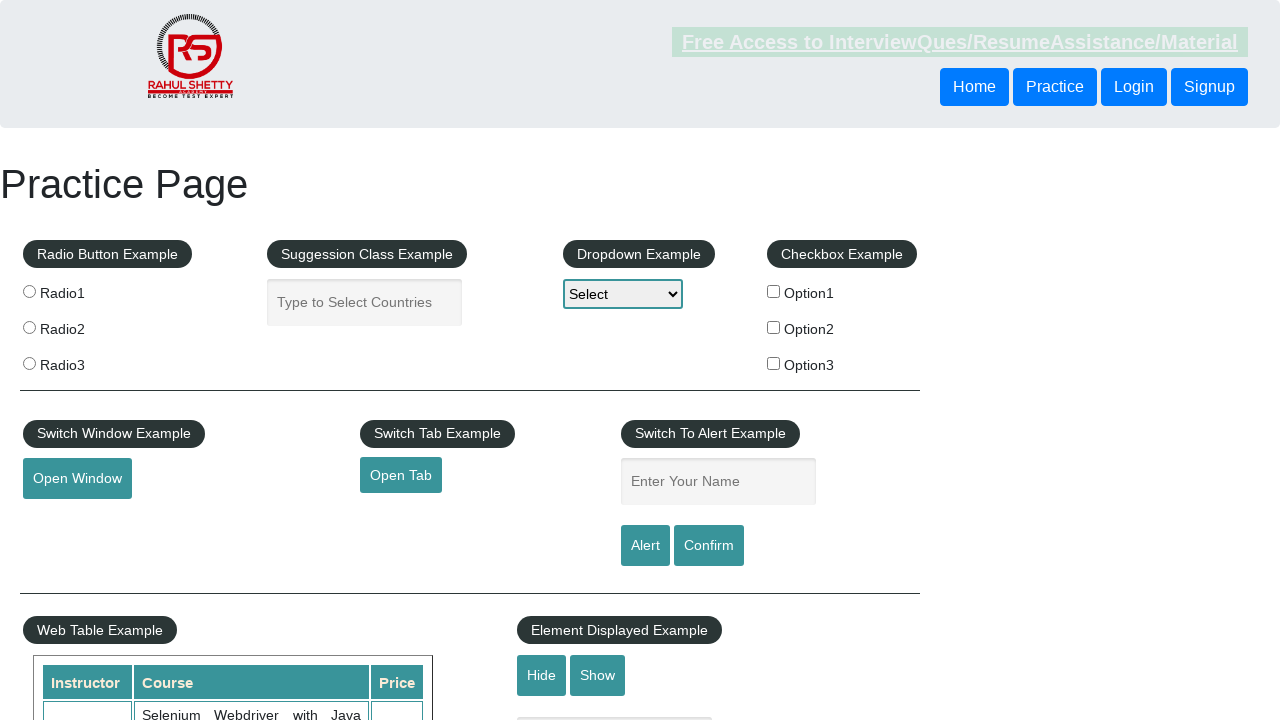

Switched to courses iframe (#courses-iframe)
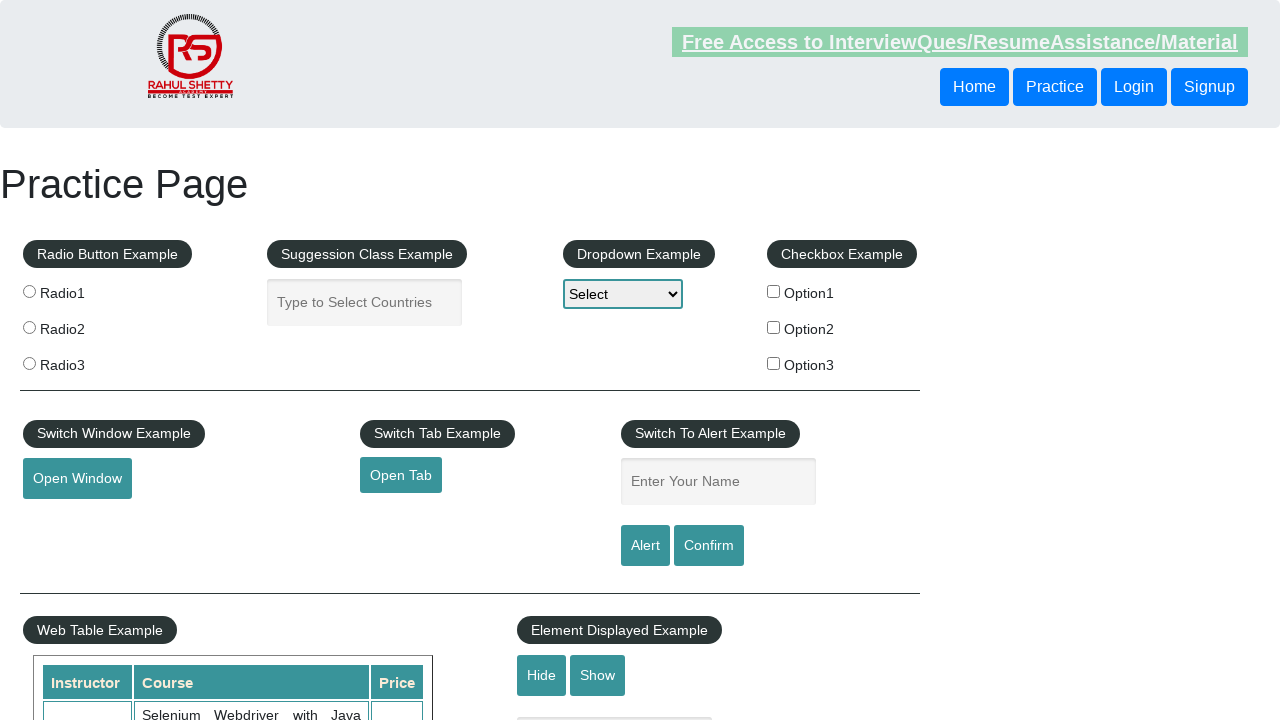

Found 2 'All Access plan' elements in iframe
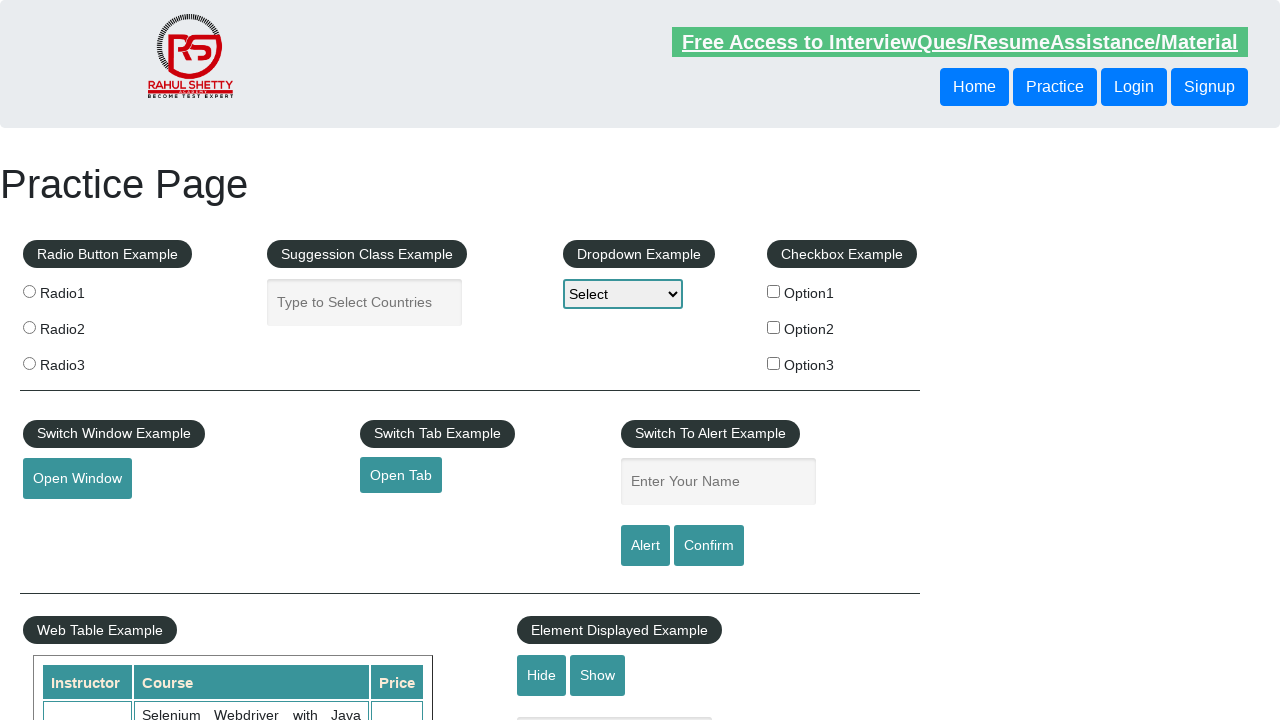

Switched back to main frame (default content)
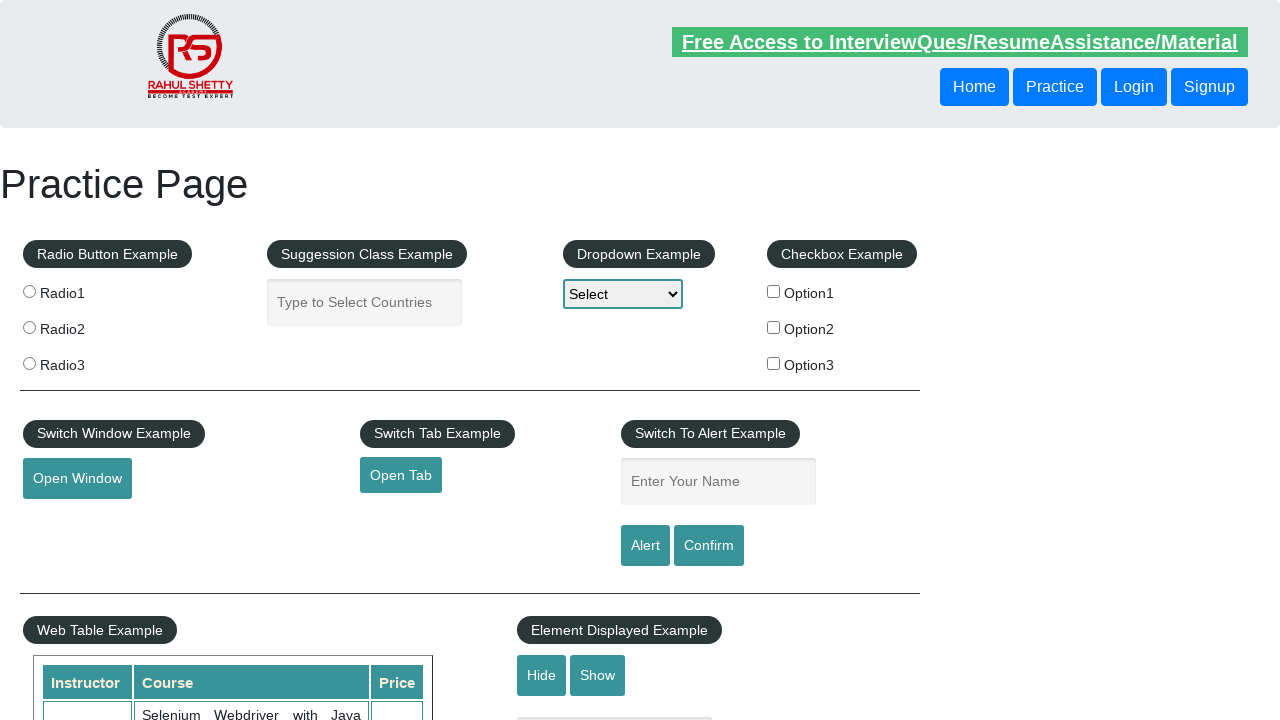

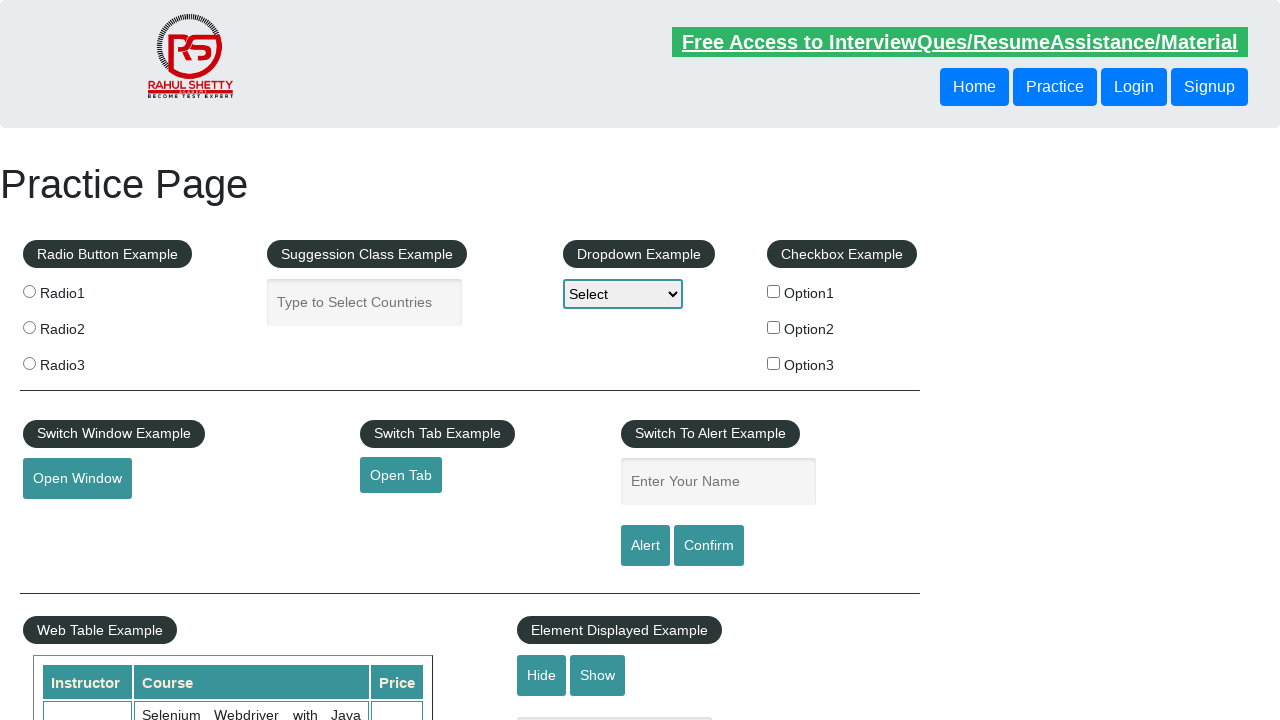